Tests datalist input by typing a value and verifying the selection

Starting URL: https://bonigarcia.dev/selenium-webdriver-java/web-form.html

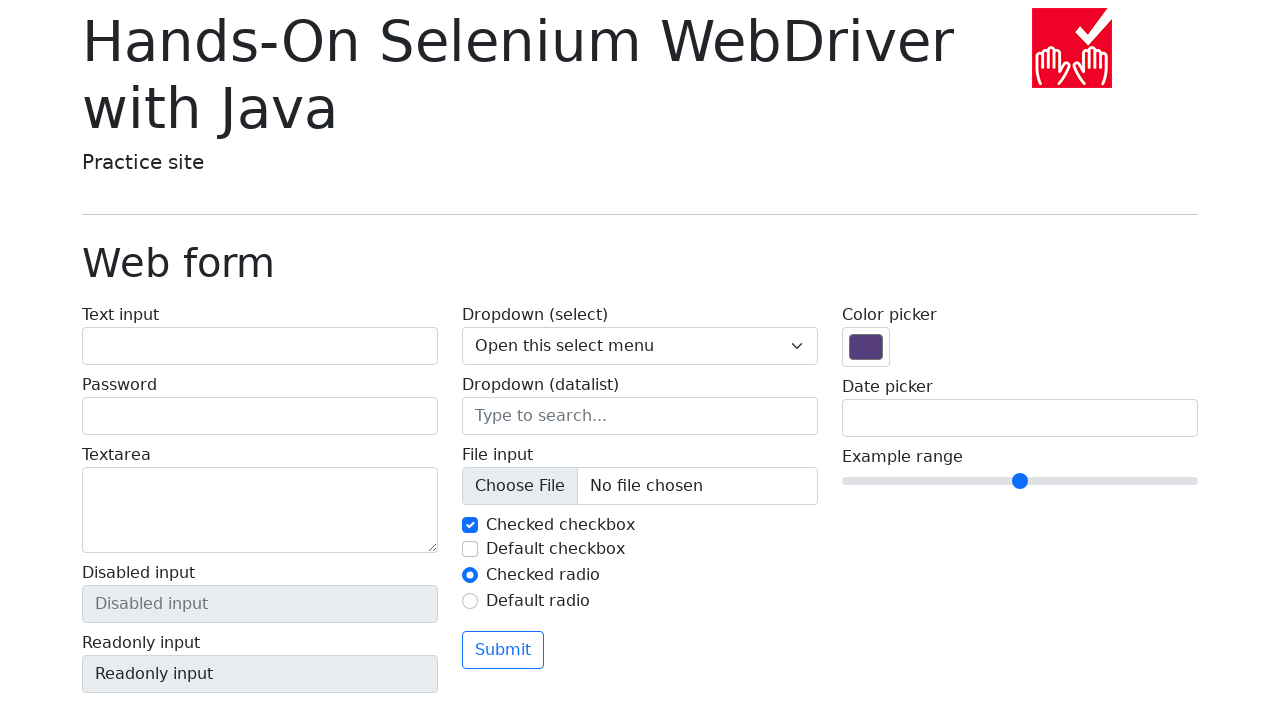

Navigated to web form page
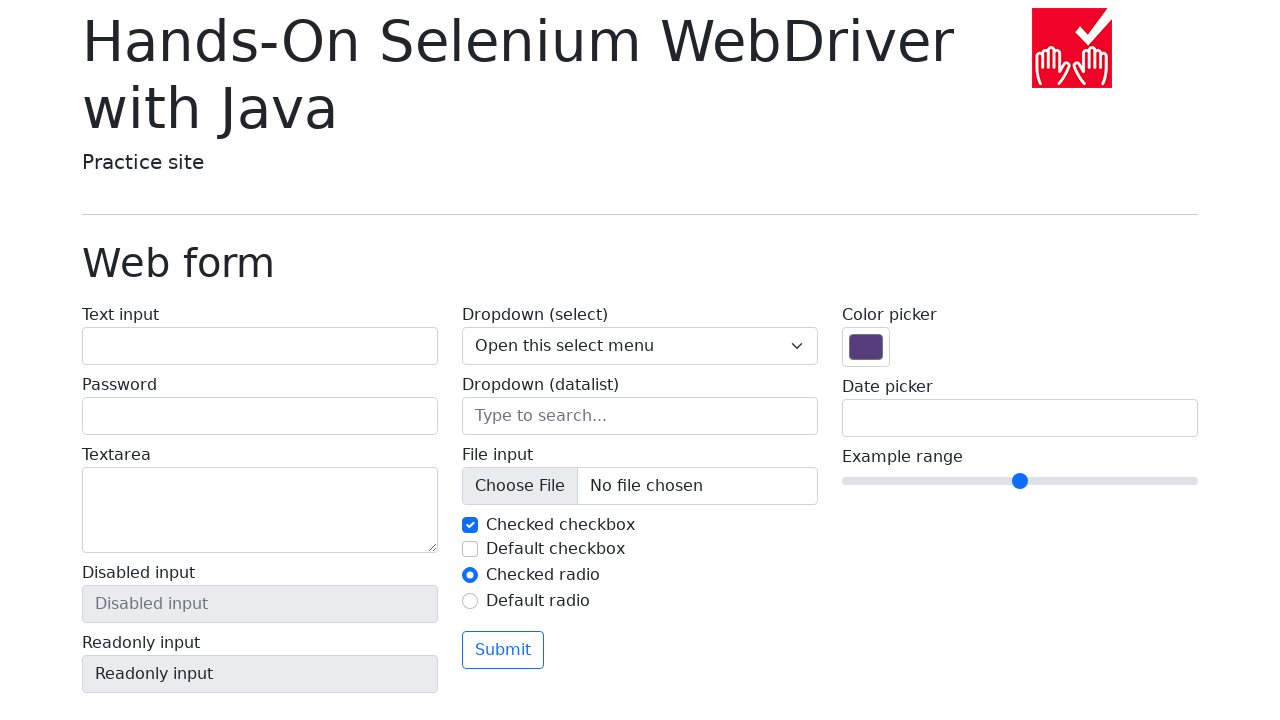

Located datalist input element
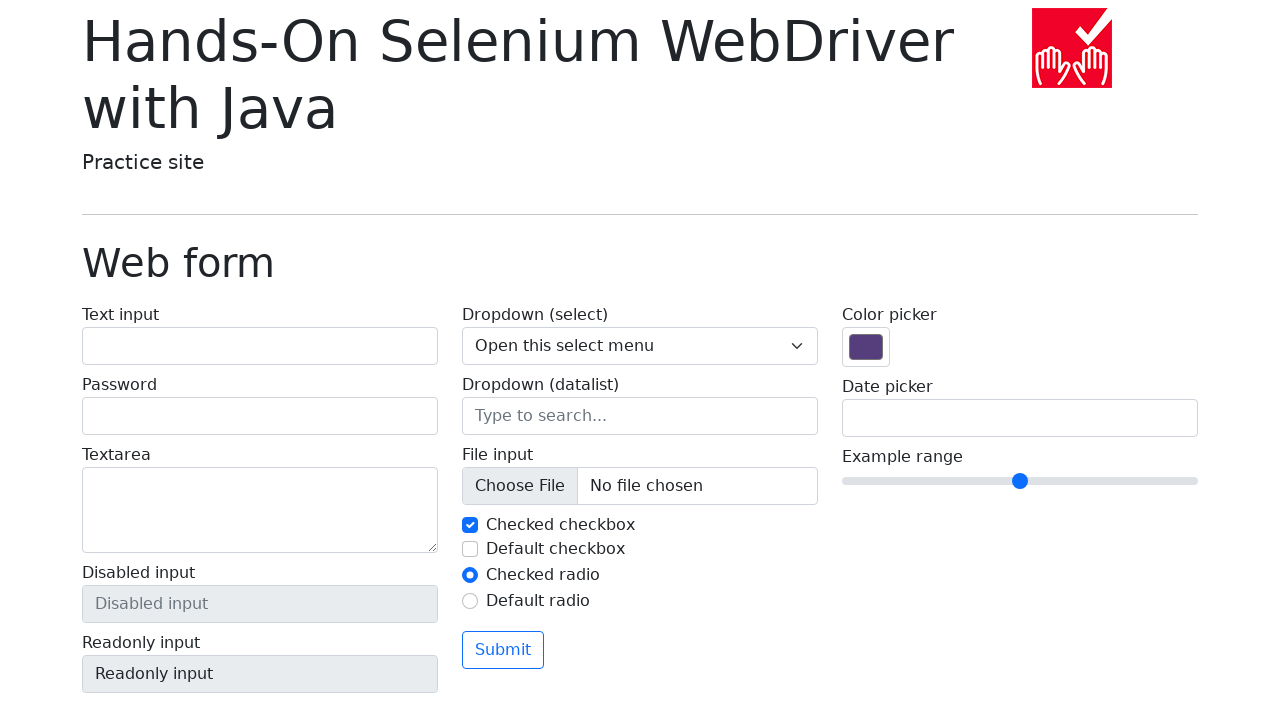

Filled datalist input with 'San Francisco' on input[list='my-options']
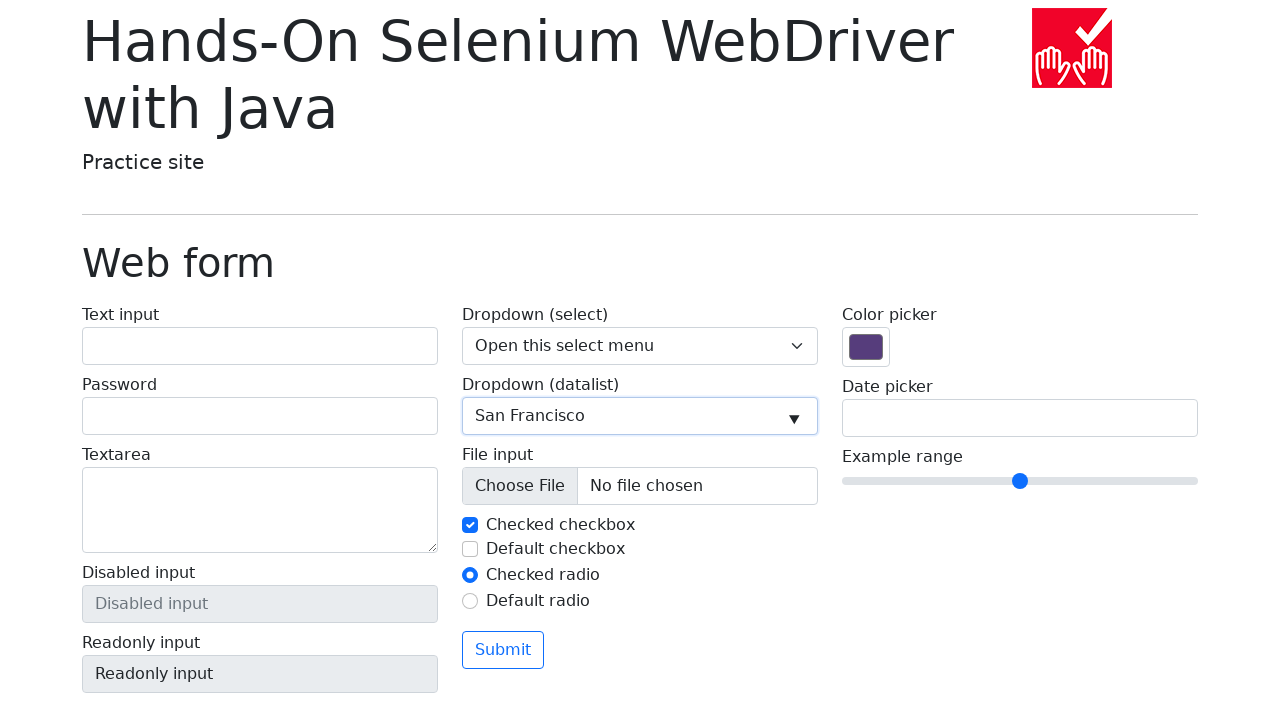

Verified datalist input value is 'San Francisco'
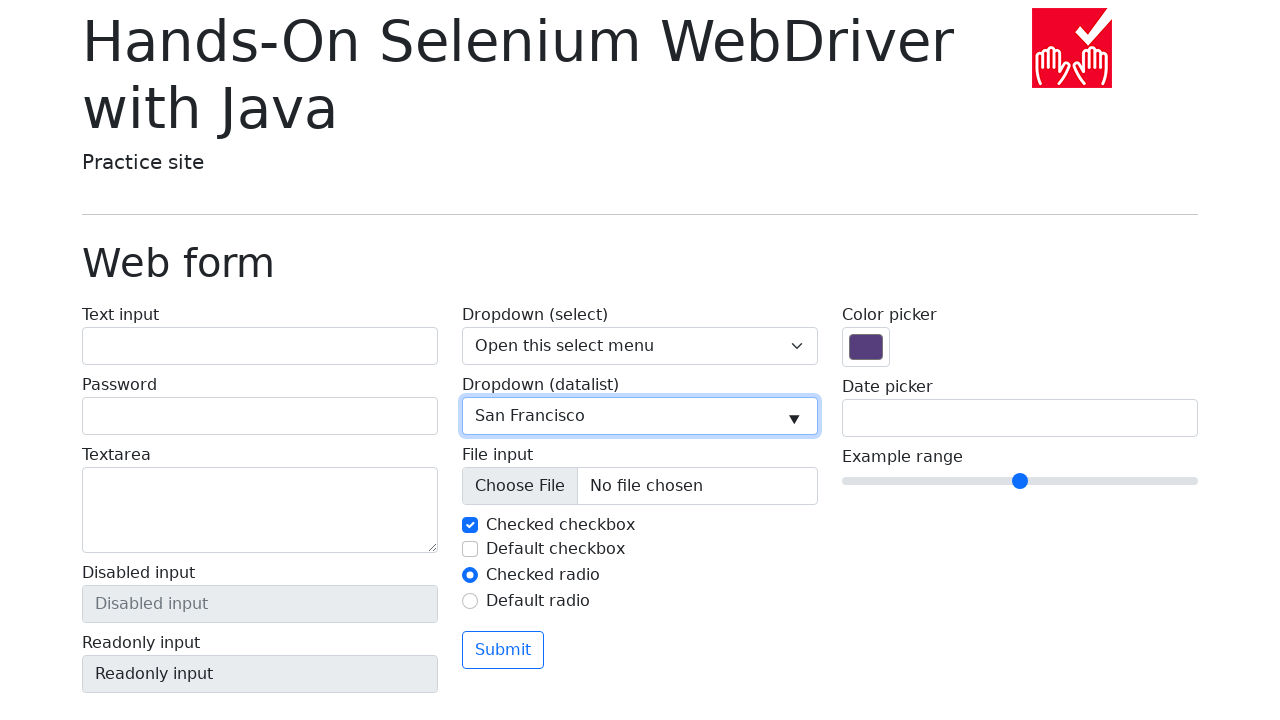

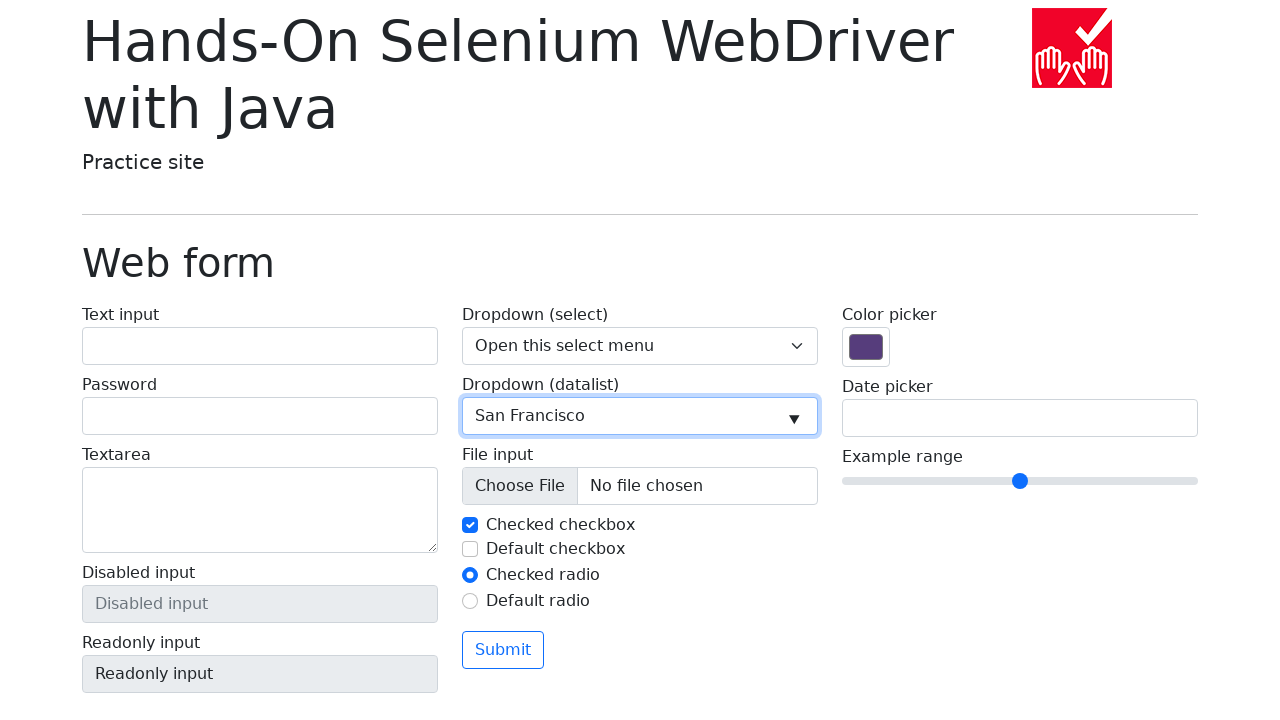